Tests the date picker functionality by filling a date value into the date picker input field

Starting URL: https://testautomationpractice.blogspot.com/

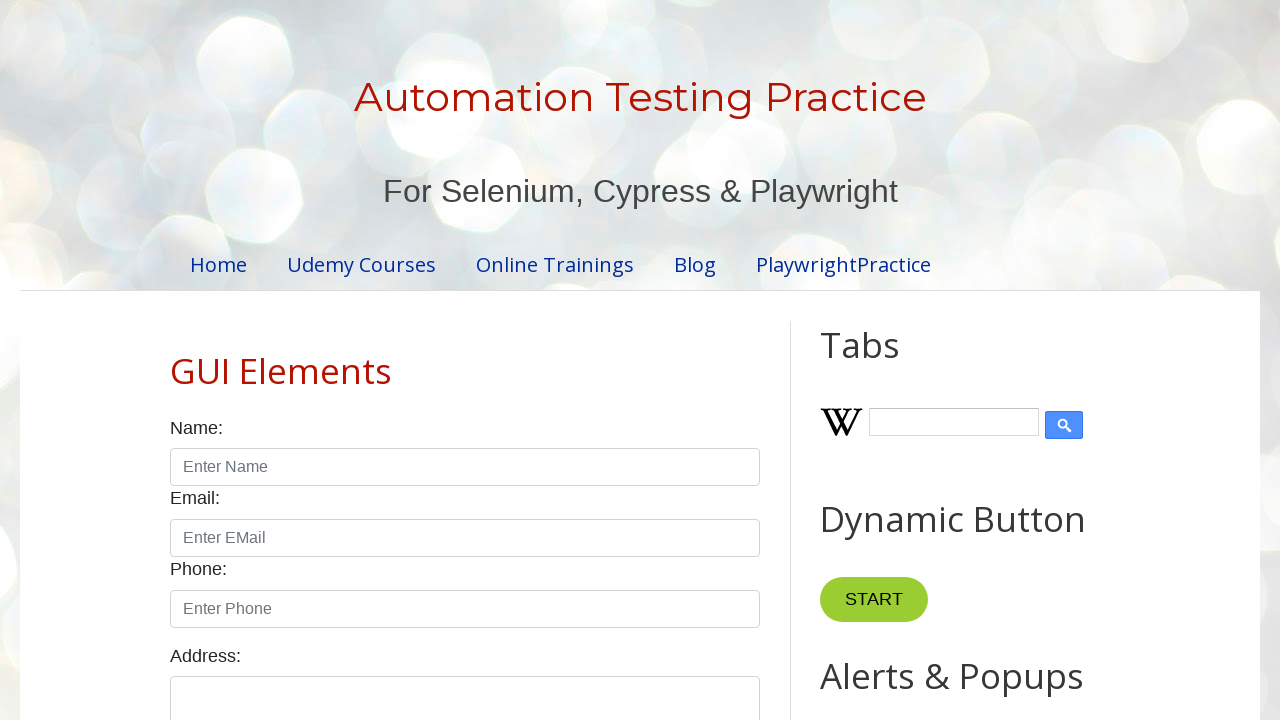

Navigated to test automation practice website
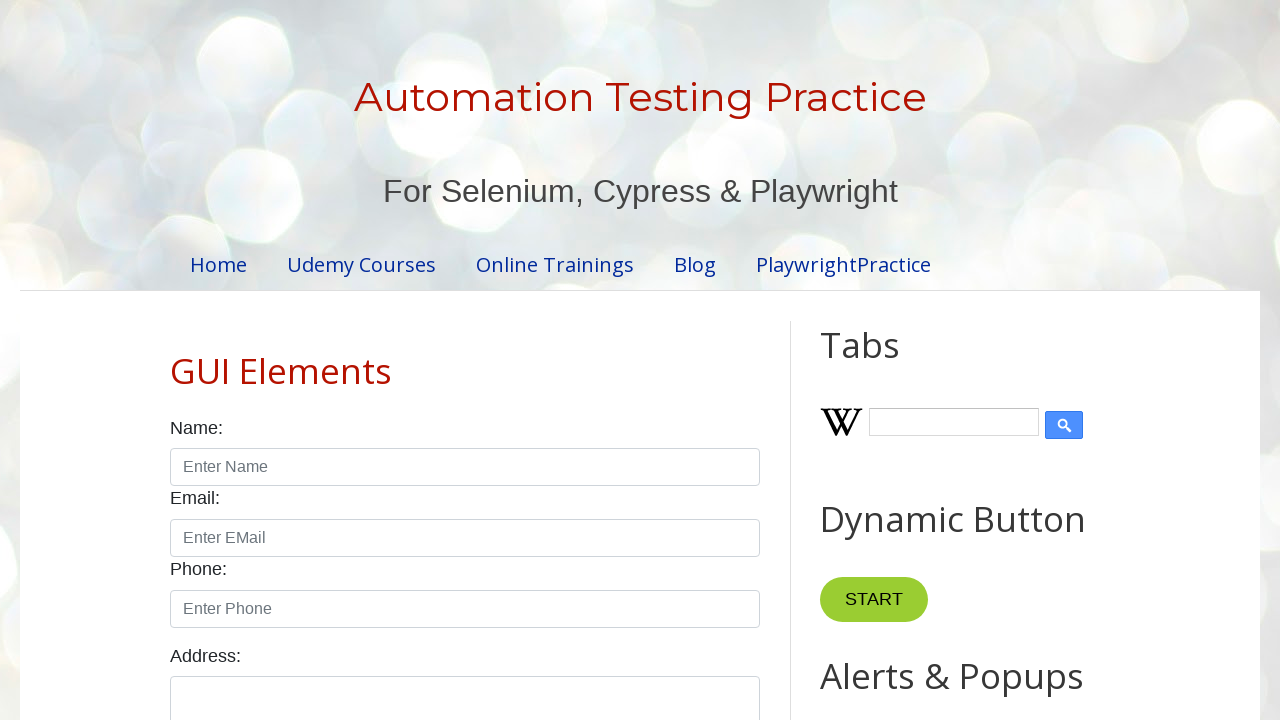

Filled date picker with value 03/12/2025 on #datepicker
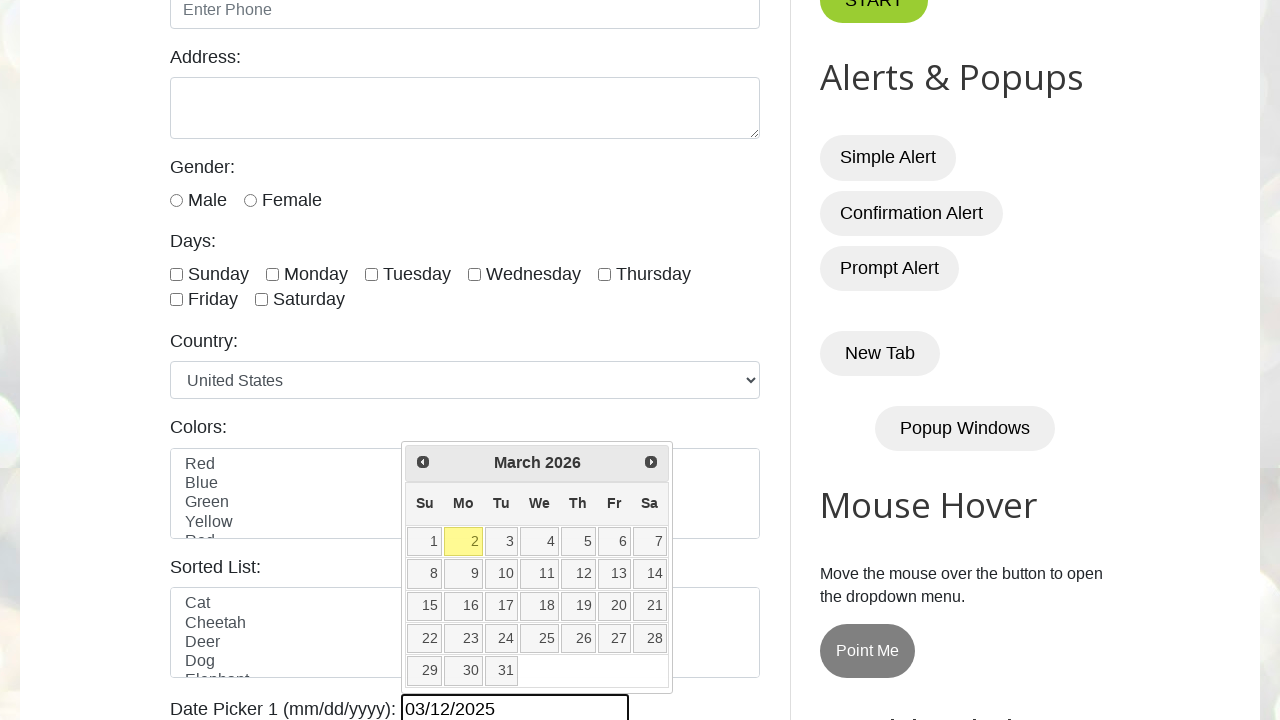

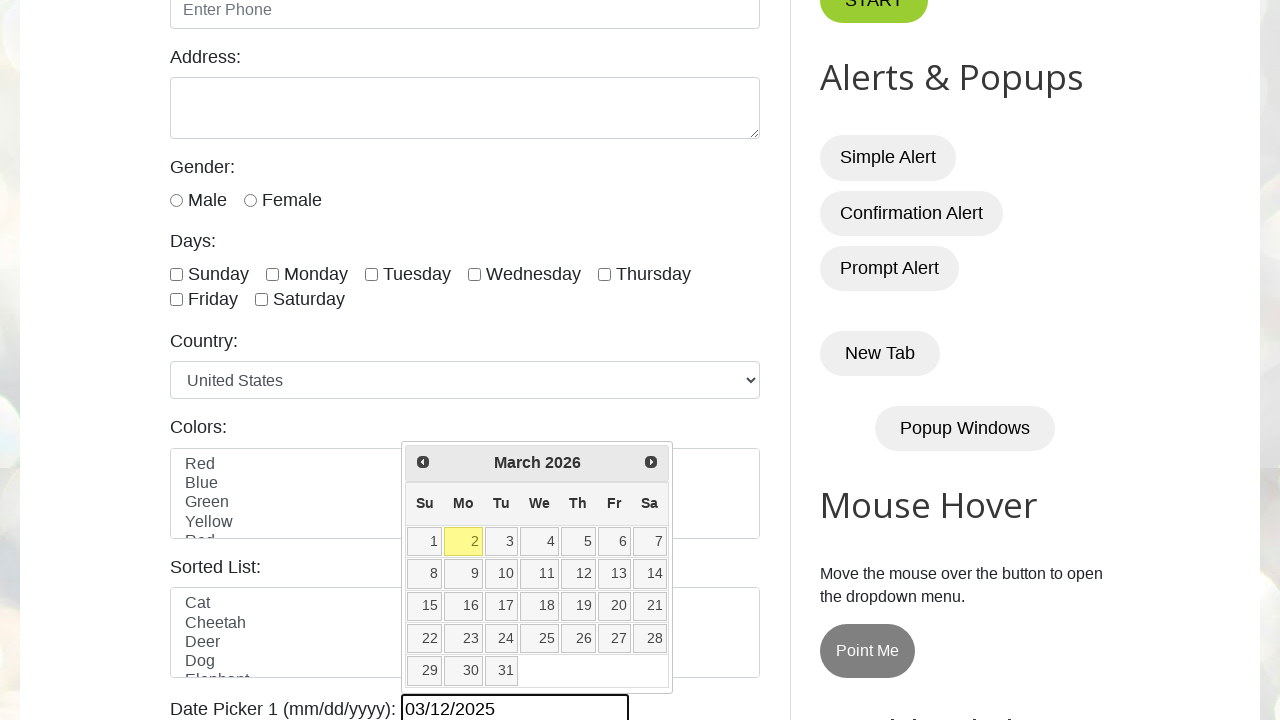